Tests that the Skills section's Load More button is visible and functional by clicking it to reveal additional skill categories.

Starting URL: https://rafilkmp3.github.io/resume-as-code/

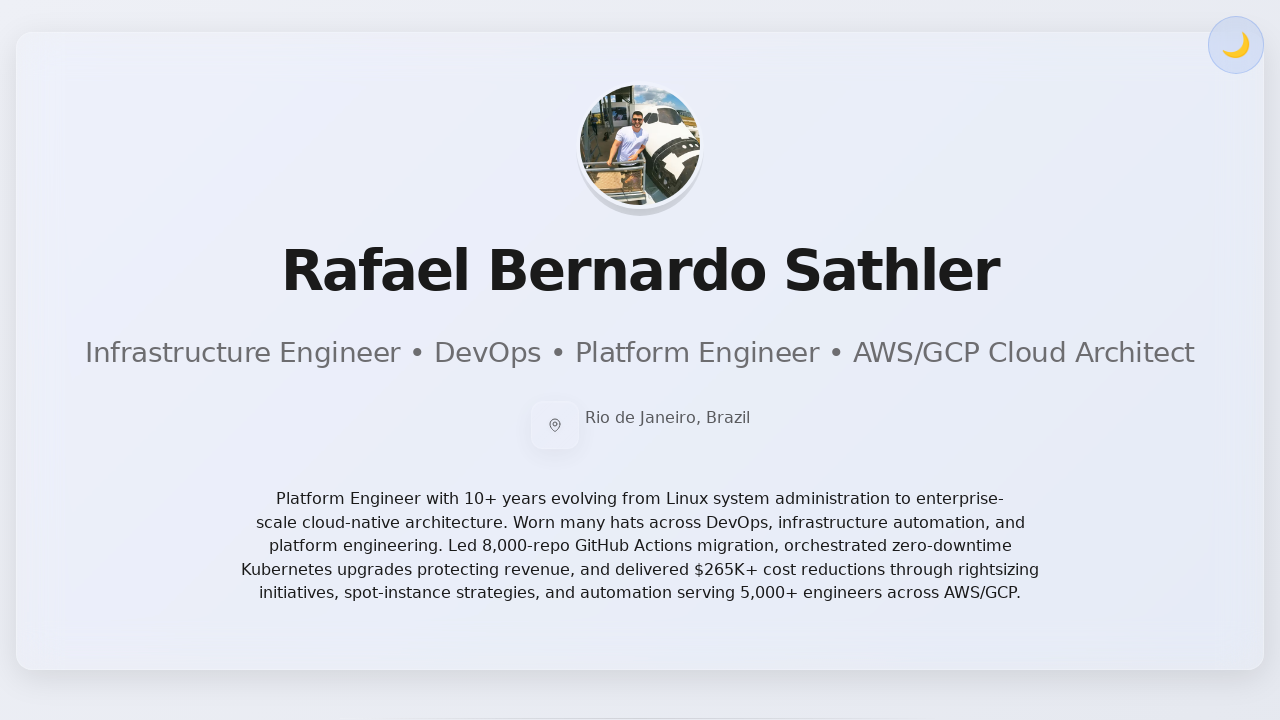

Waited for page to reach networkidle state
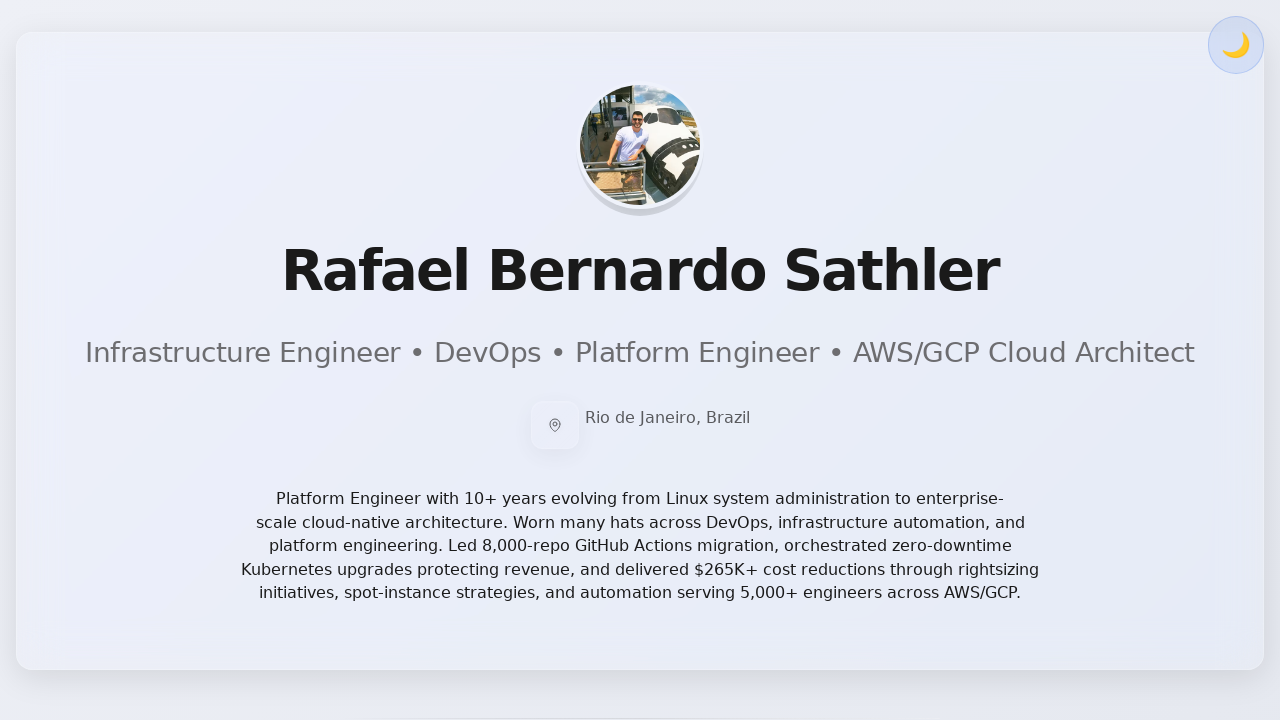

Waited 2 seconds for additional content to load
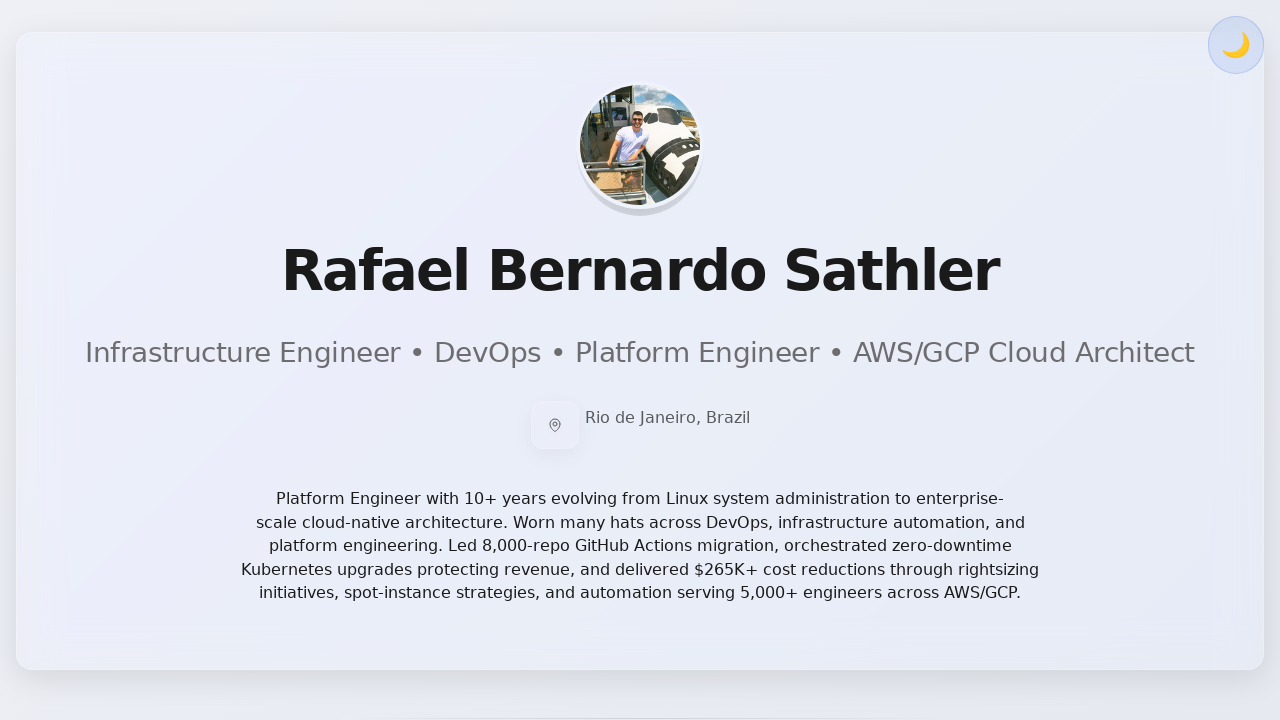

Located Skills section heading
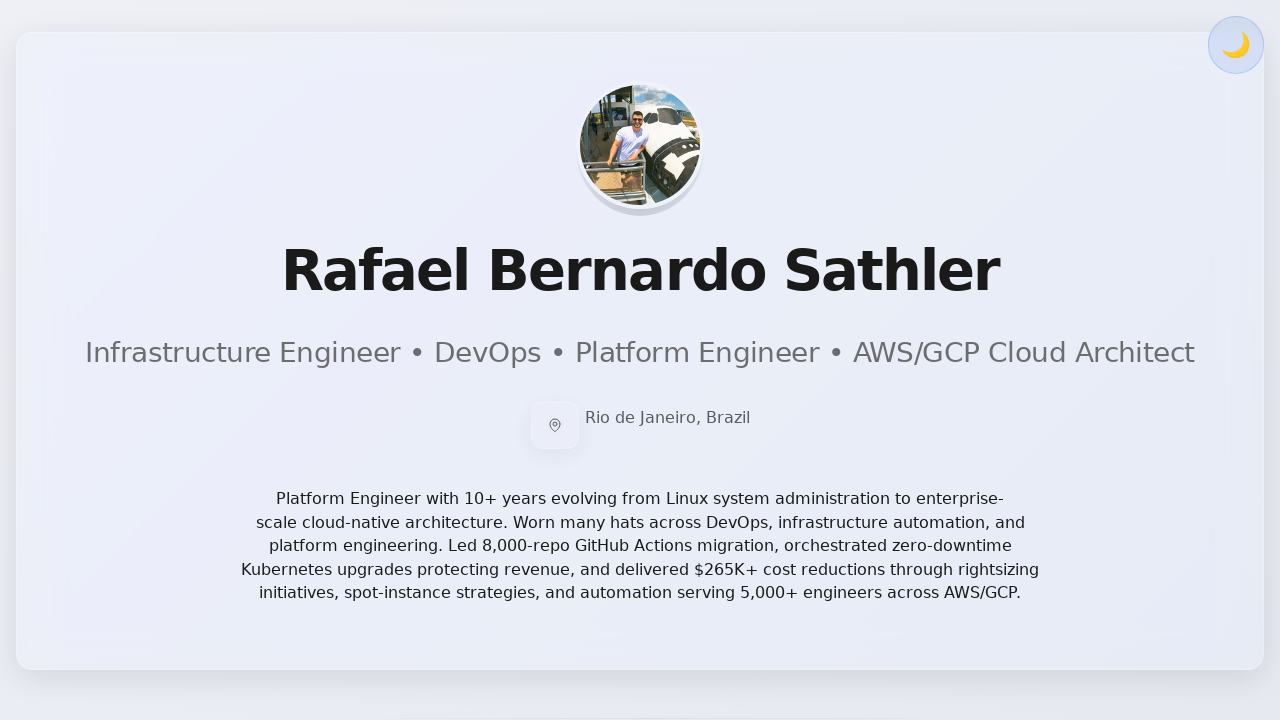

Skills section heading is visible
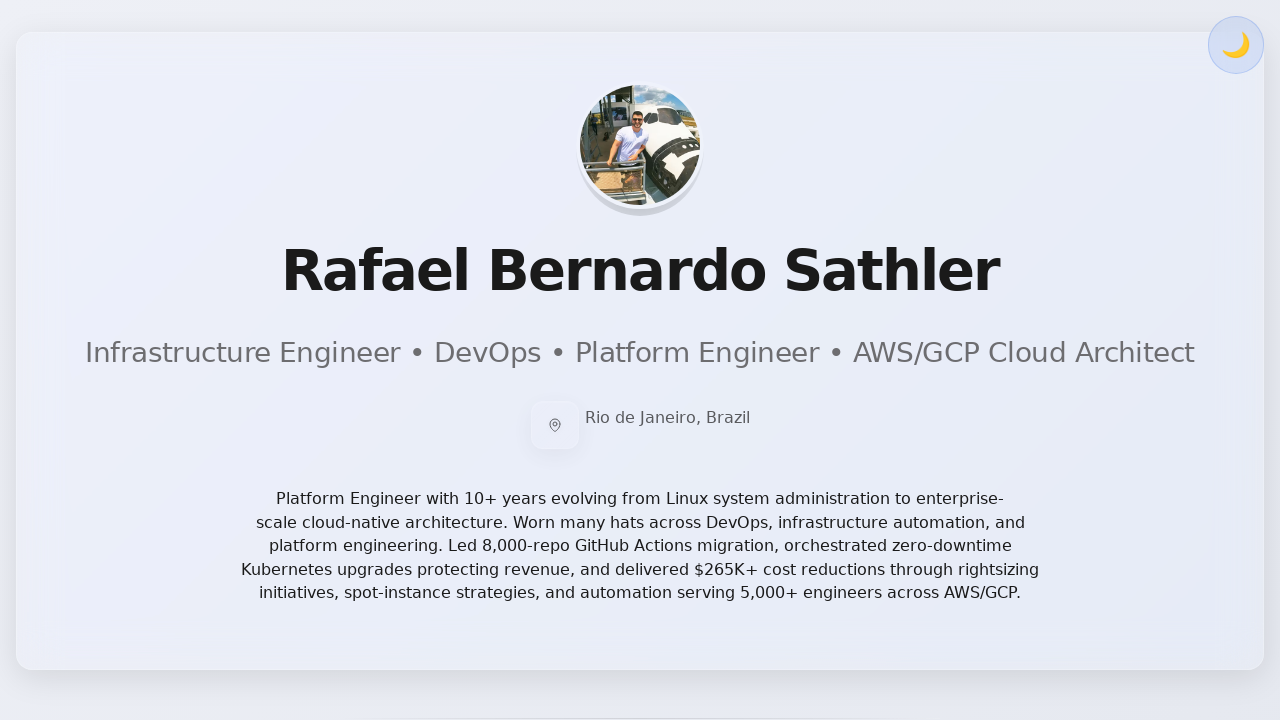

Located Load More button for Skills section
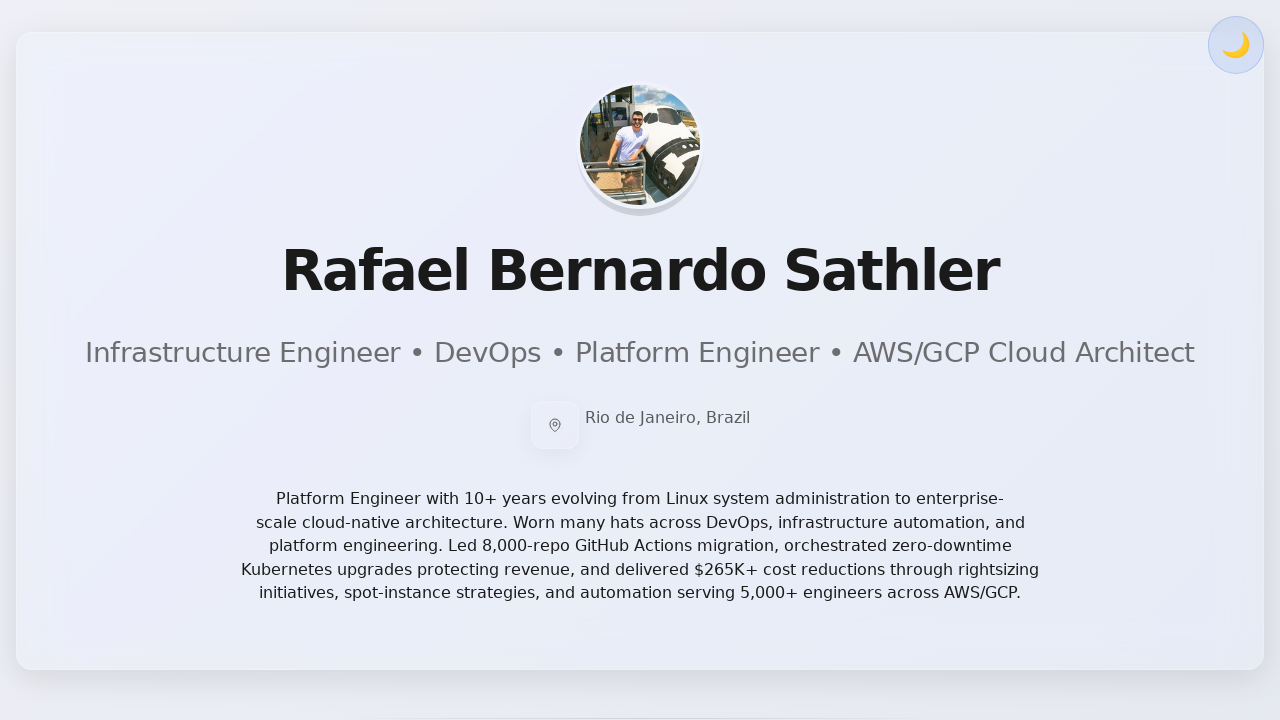

Located Load More container for Skills section
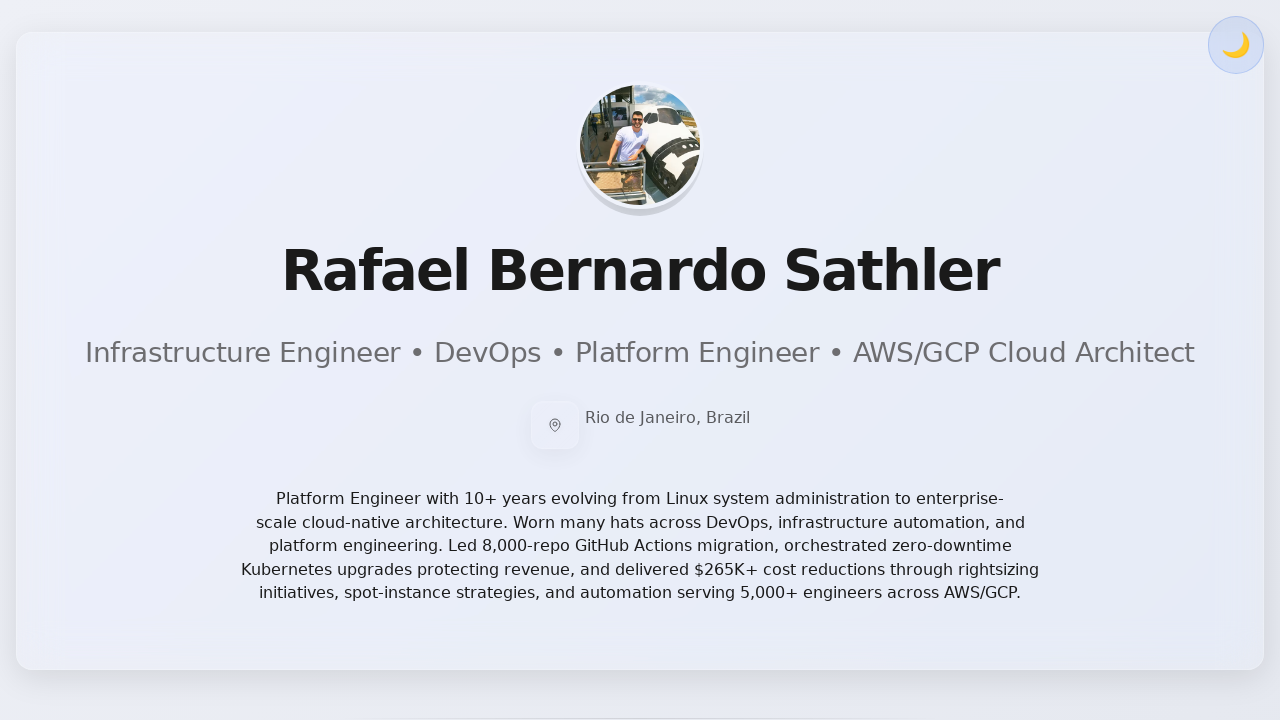

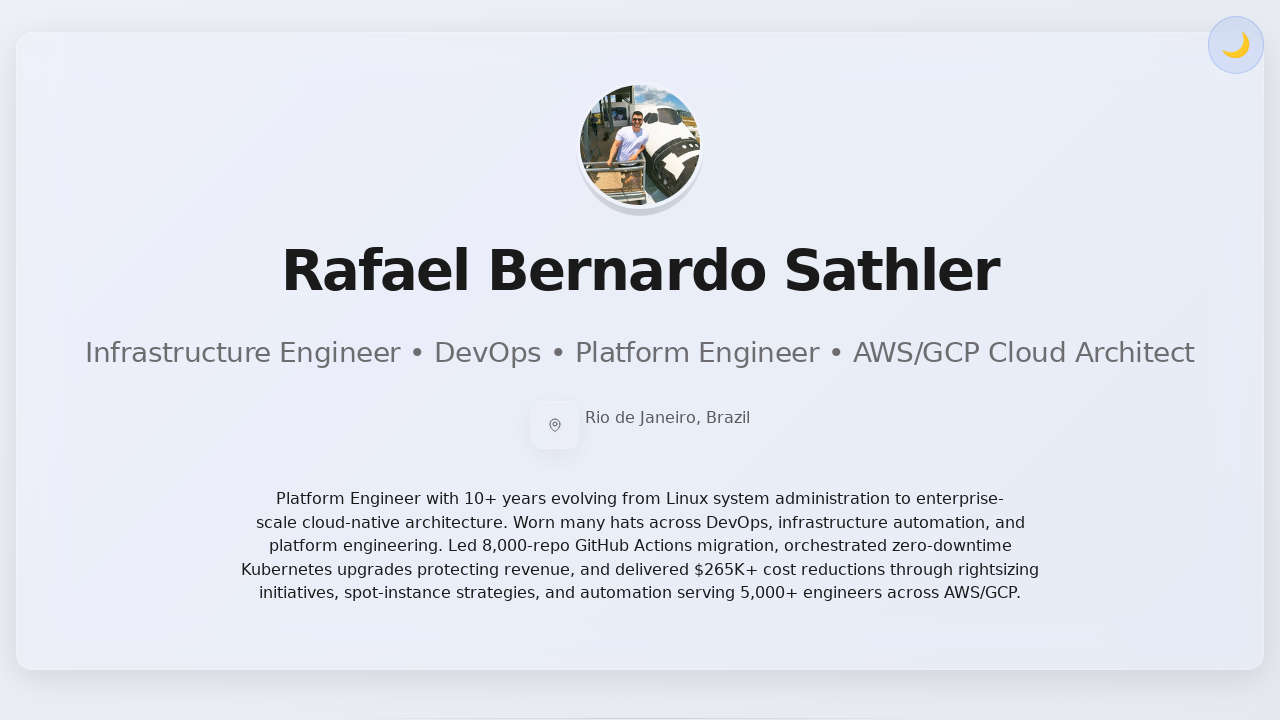